Navigates to Rahul Shetty Academy website and verifies the page loads by checking that the page title is available

Starting URL: https://rahulshettyacademy.com/

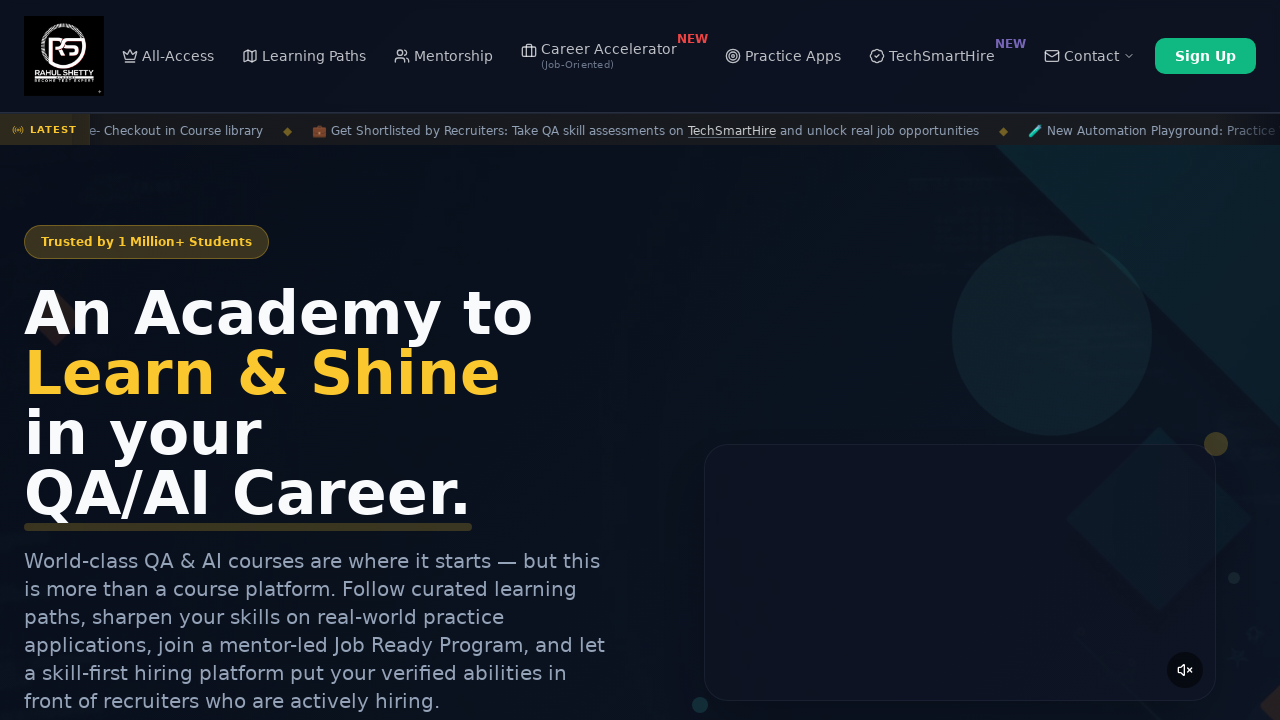

Waited for page to reach domcontentloaded state
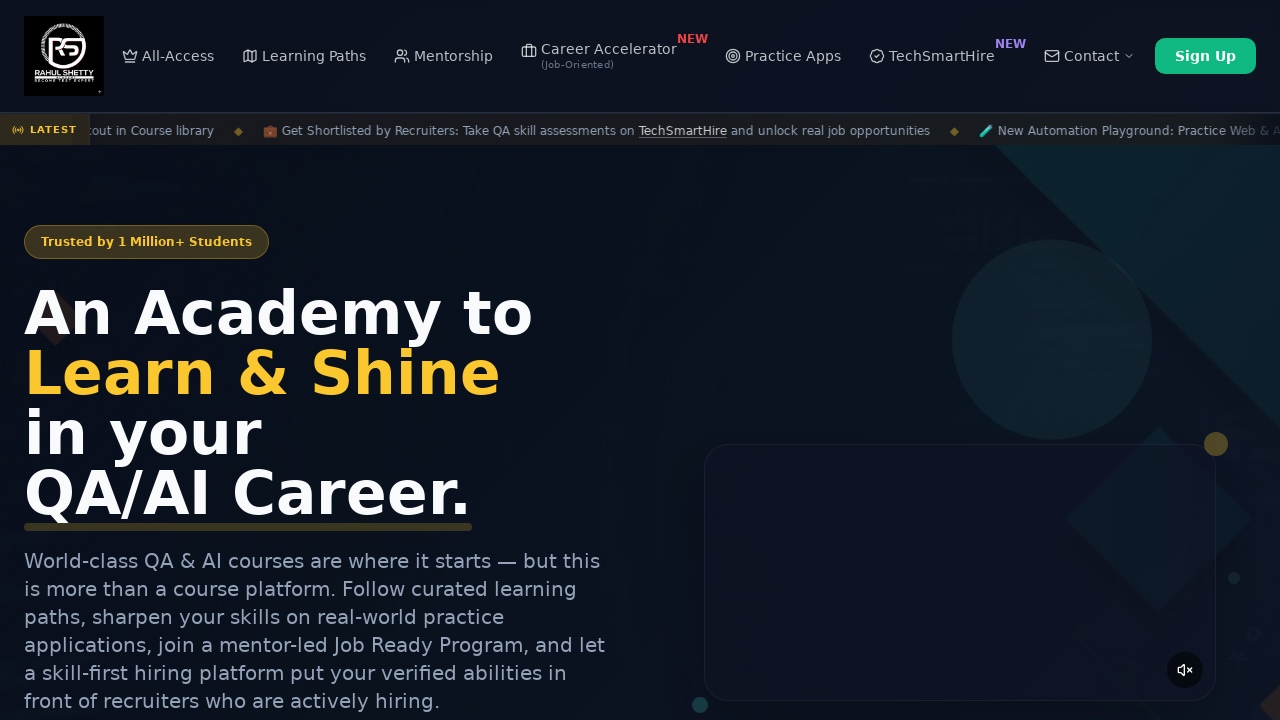

Verified page title is available - Rahul Shetty Academy website loaded successfully
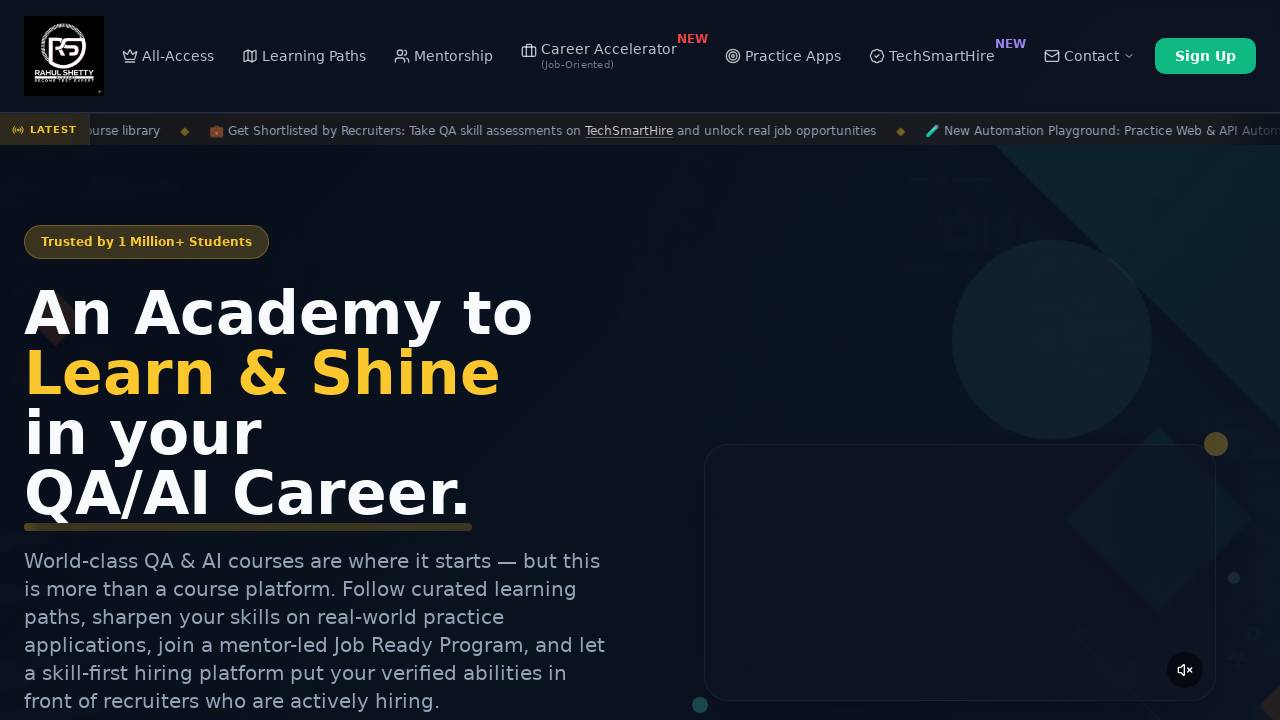

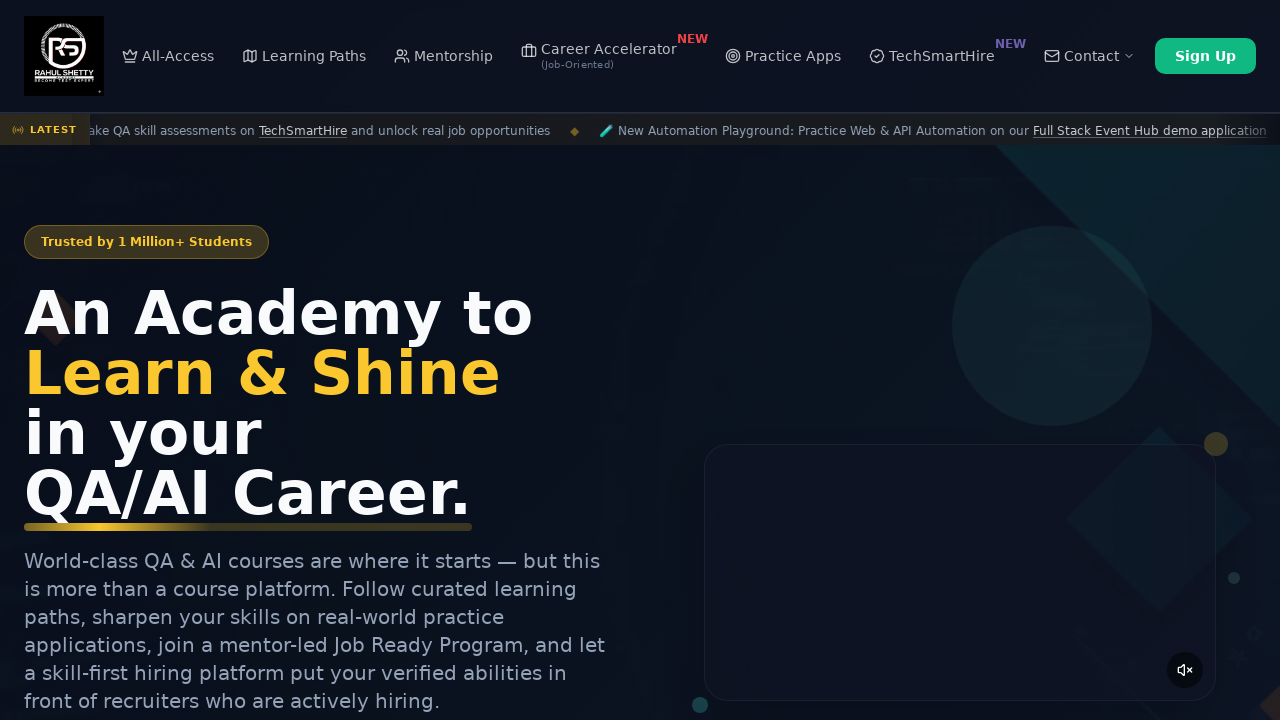